Tests DuckDuckGo search functionality by entering a search term and verifying the results page title contains the search term

Starting URL: https://duckduckgo.com/

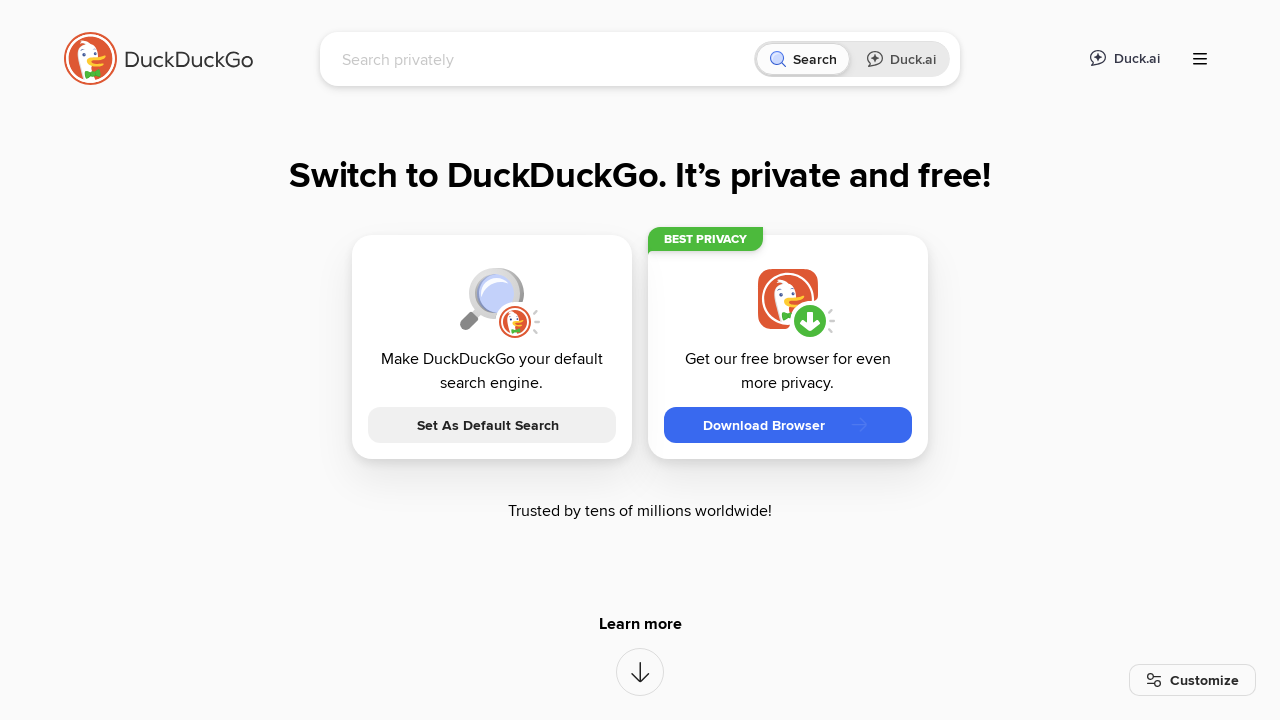

Filled search box with 'Pytest with Eric' on #searchbox_input
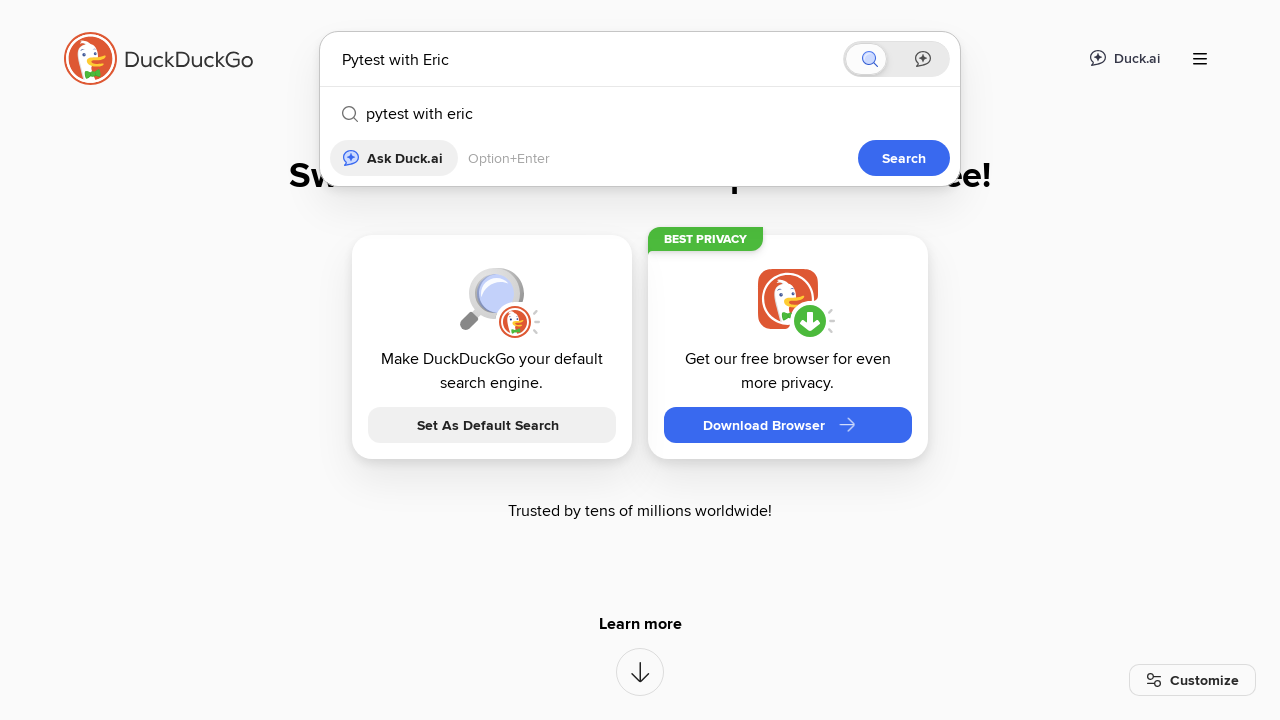

Pressed Enter to submit search on #searchbox_input
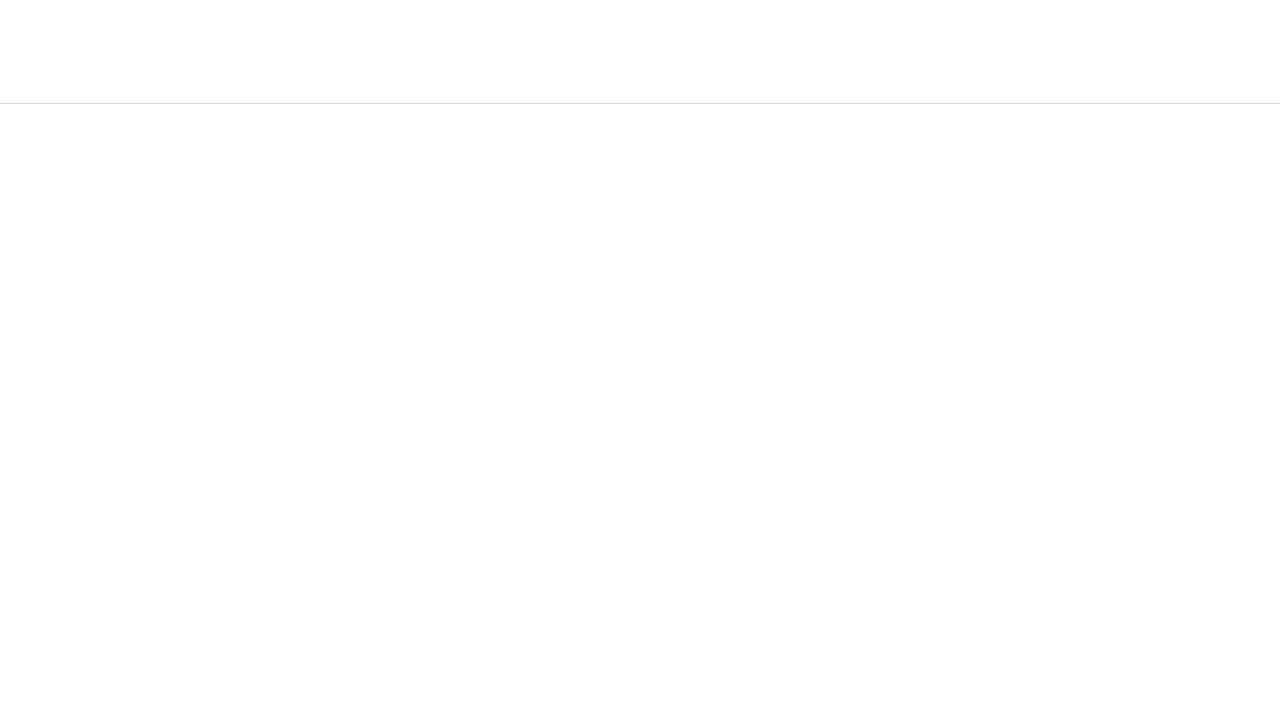

Waited for results page to load (domcontentloaded)
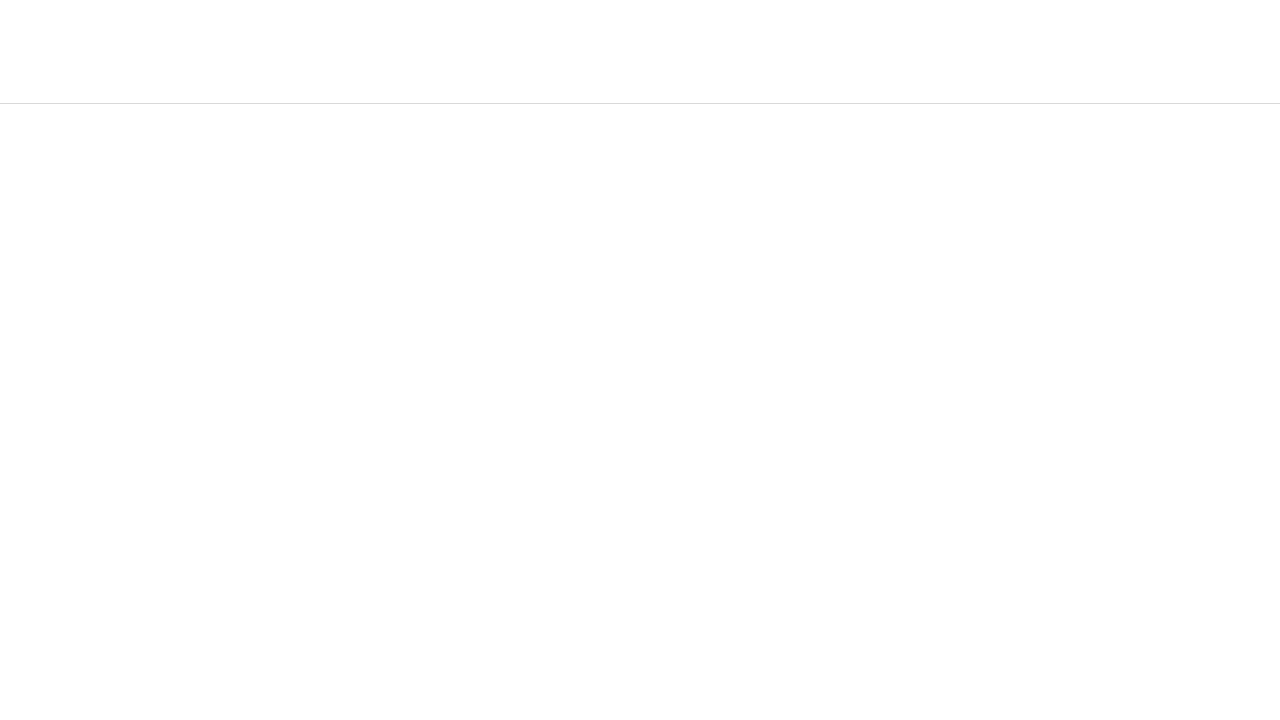

Verified page title contains search term 'Pytest with Eric'
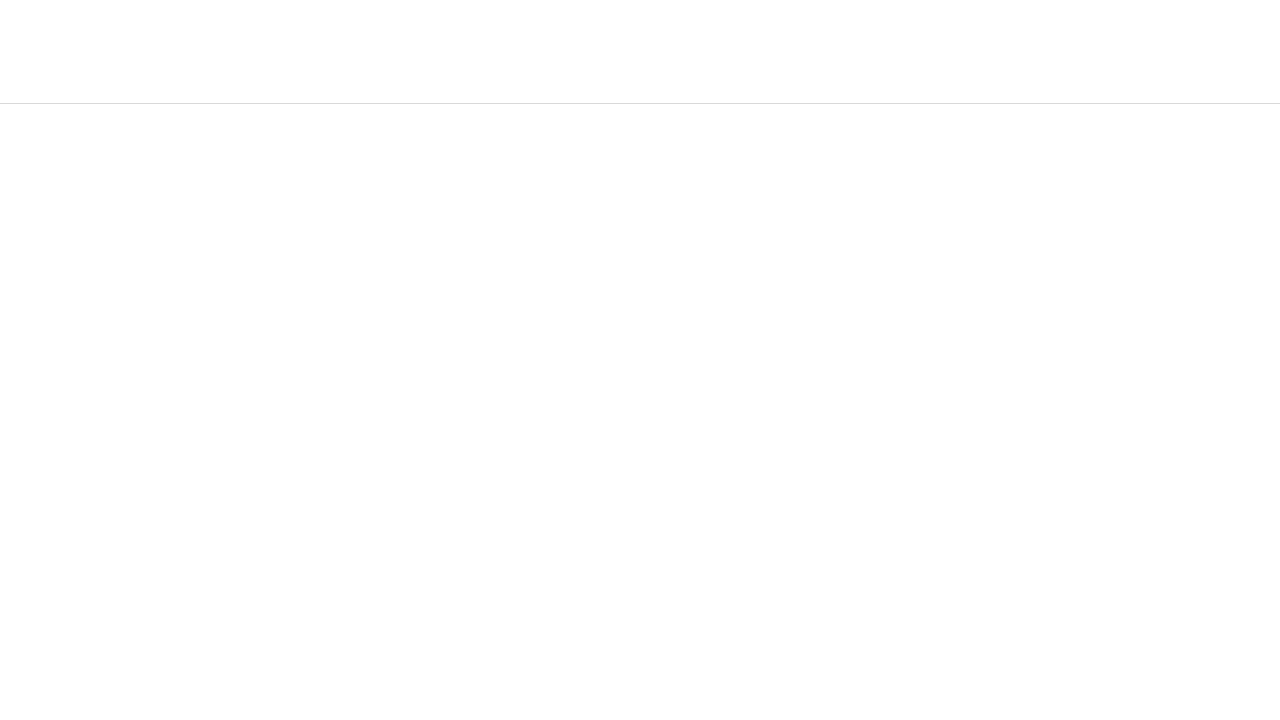

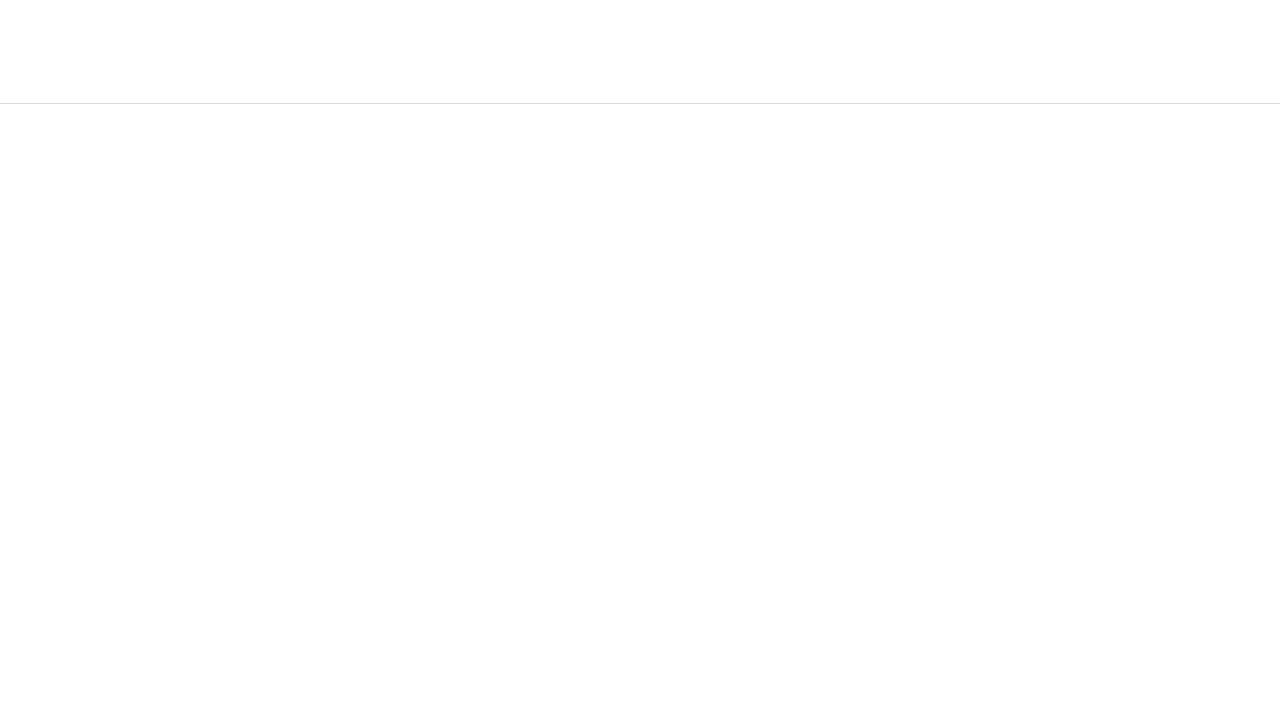